Tests an e-commerce vegetable shopping flow by searching for products, adding them to cart, applying a promo code, and completing the checkout process

Starting URL: https://rahulshettyacademy.com/seleniumPractise/#/

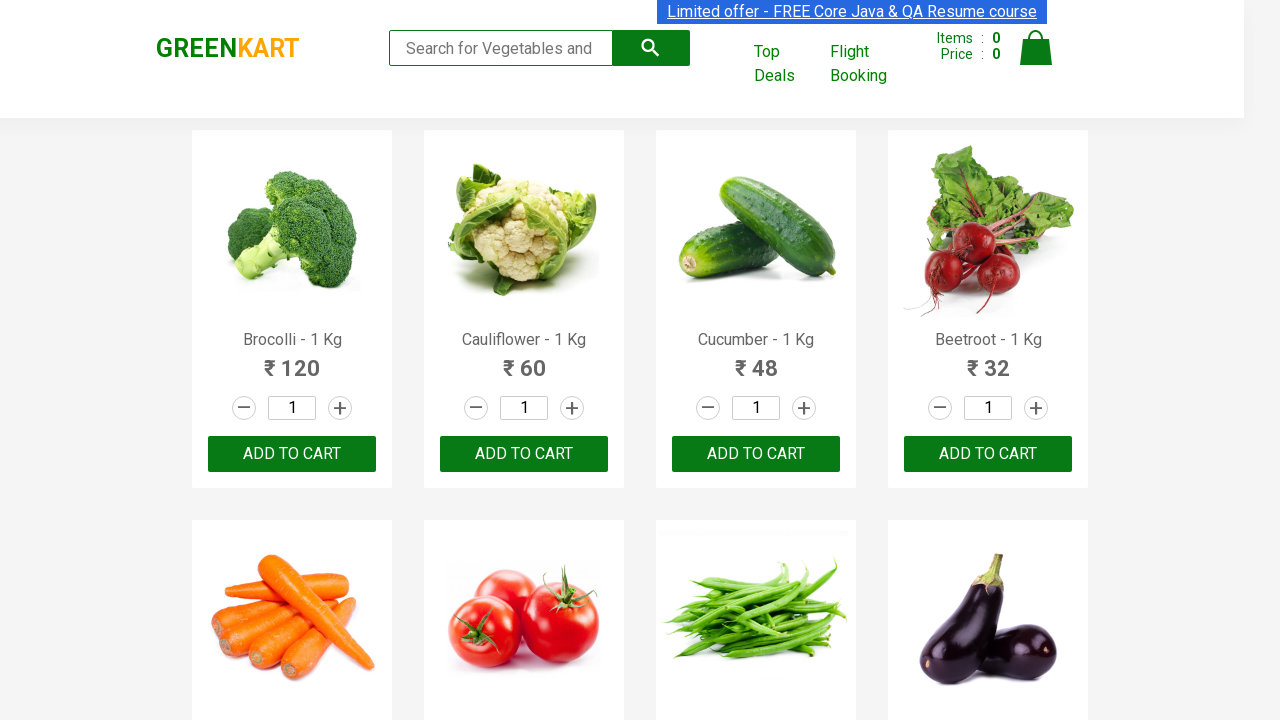

Filled search field with 'ca' to filter vegetable products on input.search-keyword
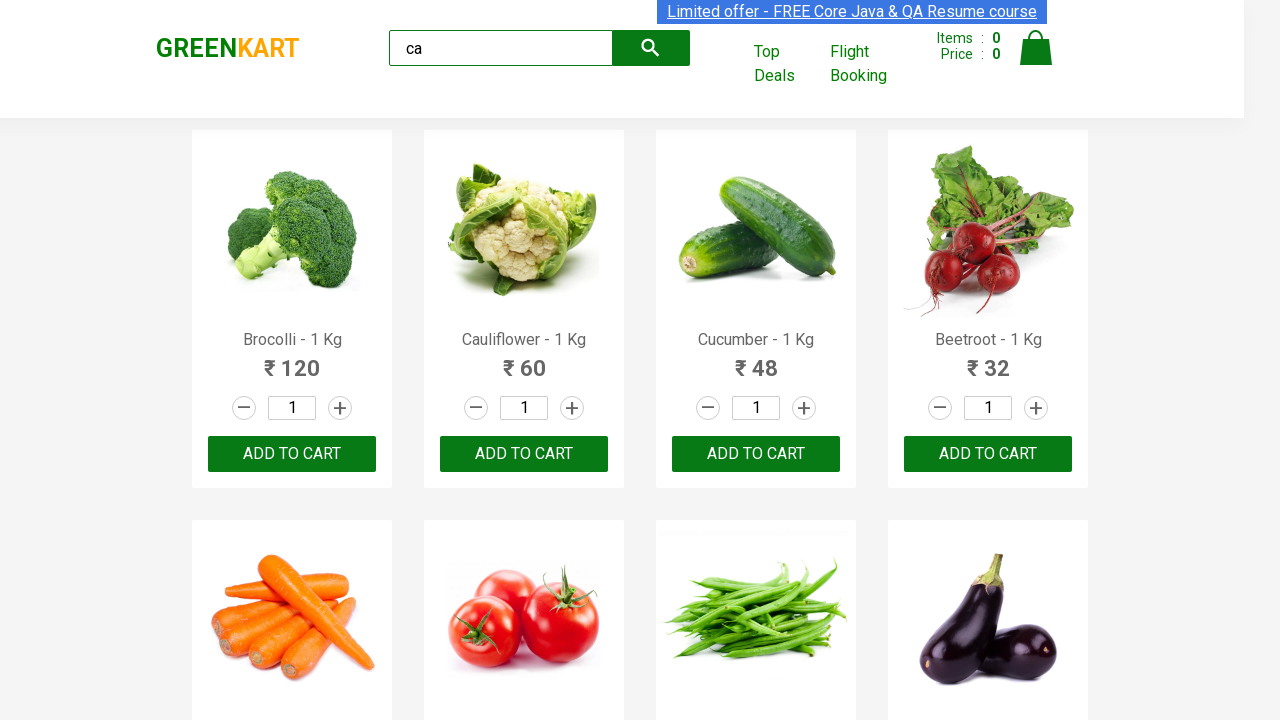

Waited for search results to load
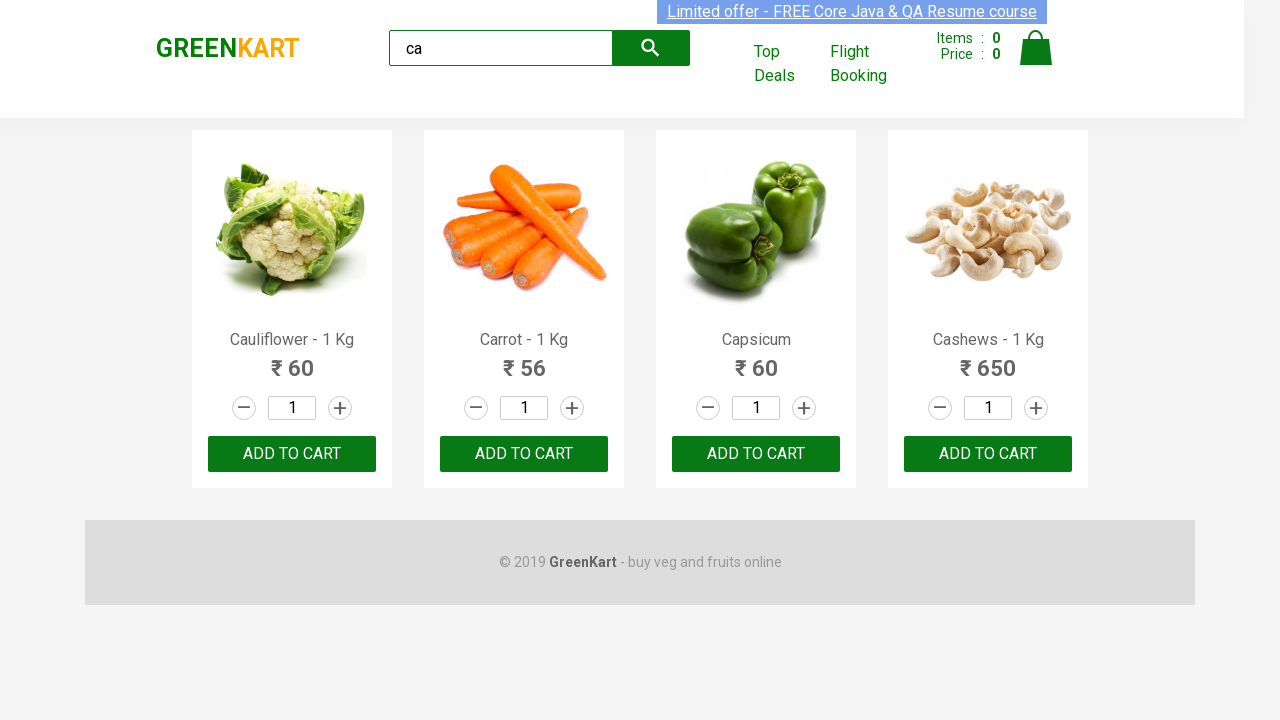

Clicked 'Add to Cart' button for a filtered vegetable product at (292, 454) on div.product button >> nth=0
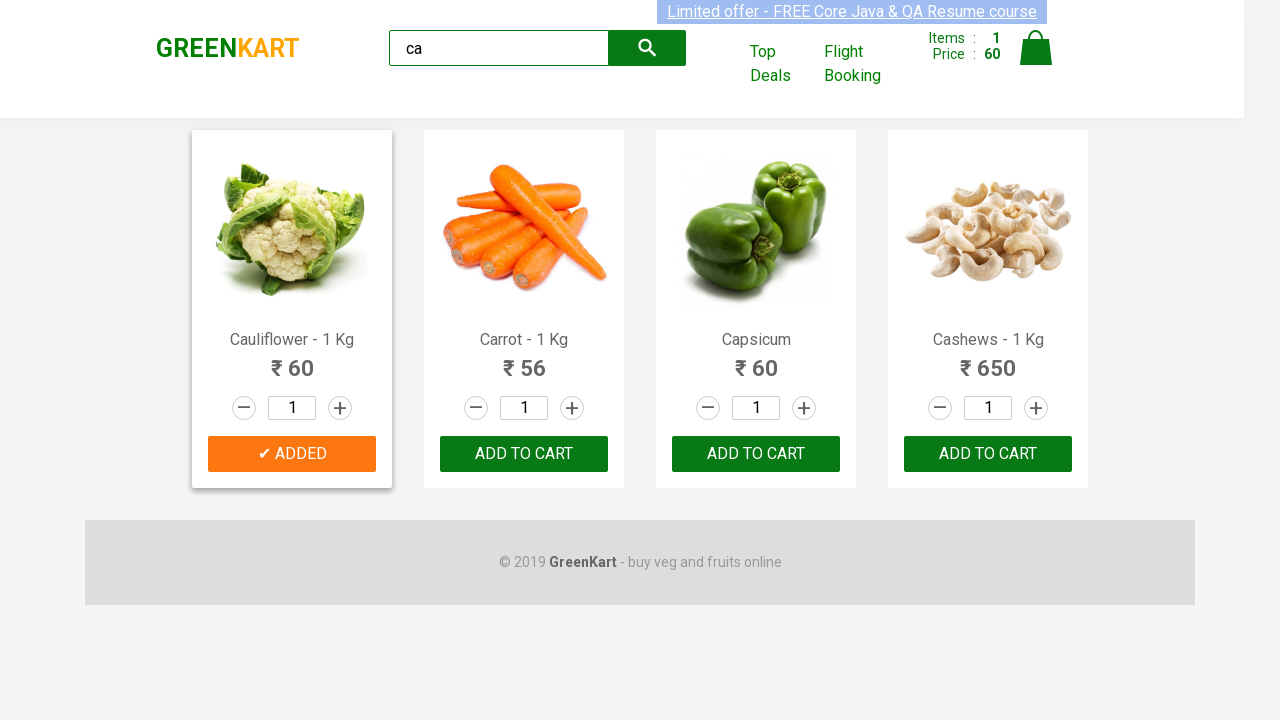

Clicked 'Add to Cart' button for a filtered vegetable product at (524, 454) on div.product button >> nth=1
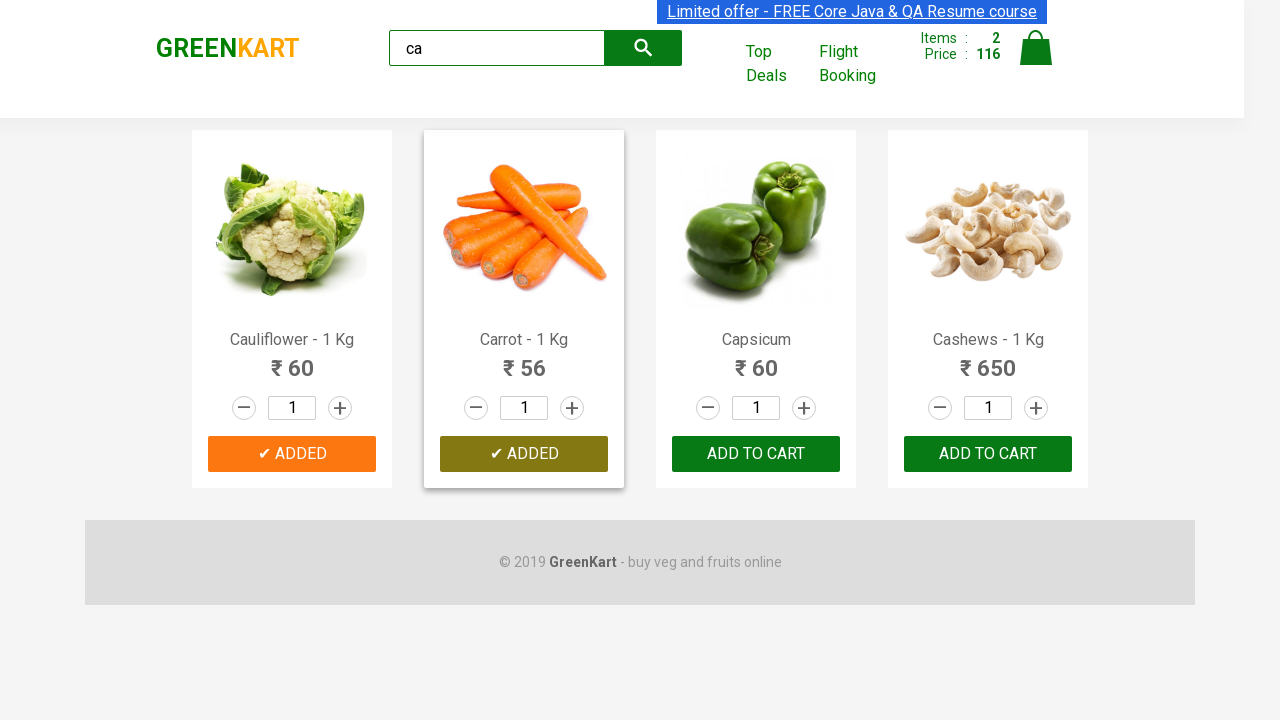

Clicked 'Add to Cart' button for a filtered vegetable product at (756, 454) on div.product button >> nth=2
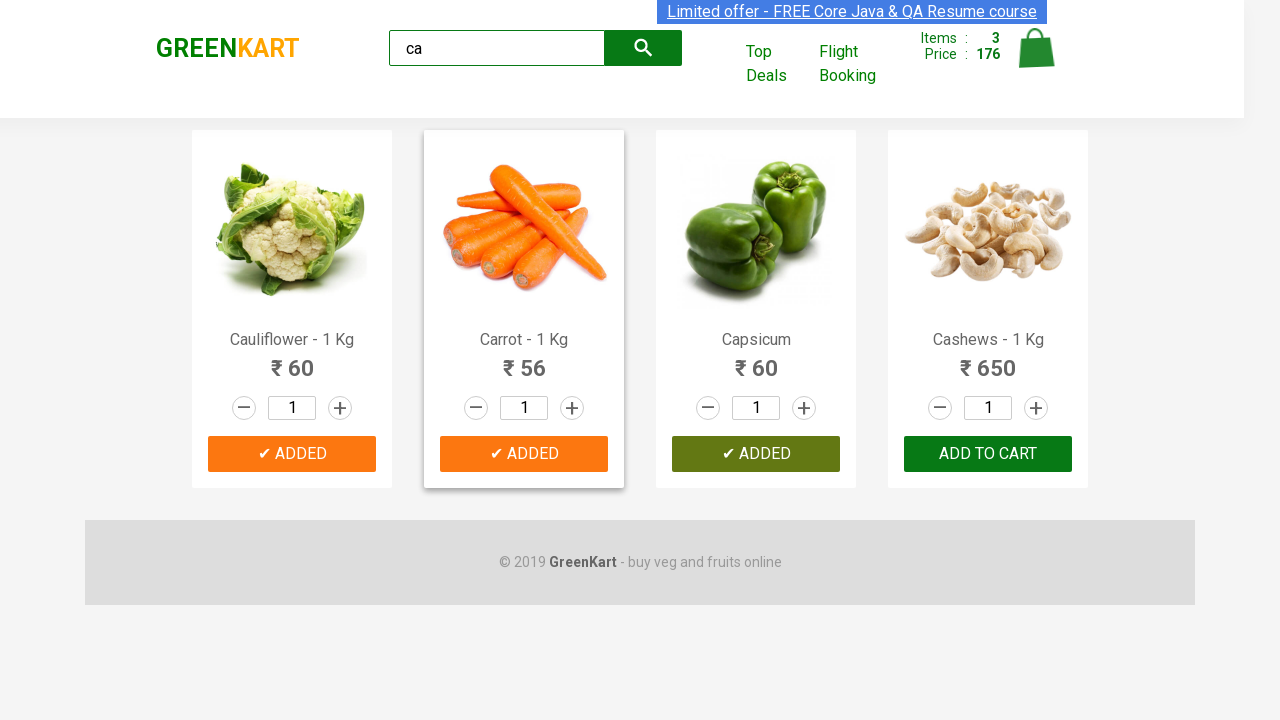

Clicked 'Add to Cart' button for a filtered vegetable product at (988, 454) on div.product button >> nth=3
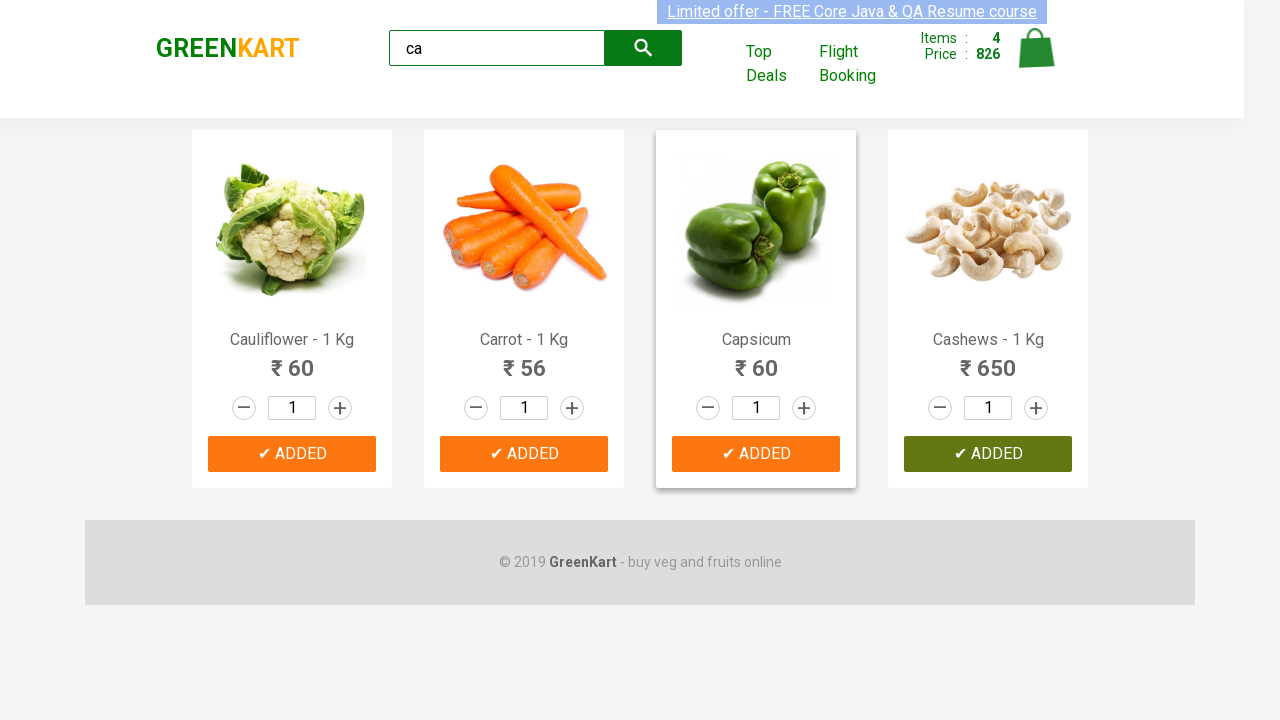

Opened shopping cart at (1036, 48) on img[alt='Cart']
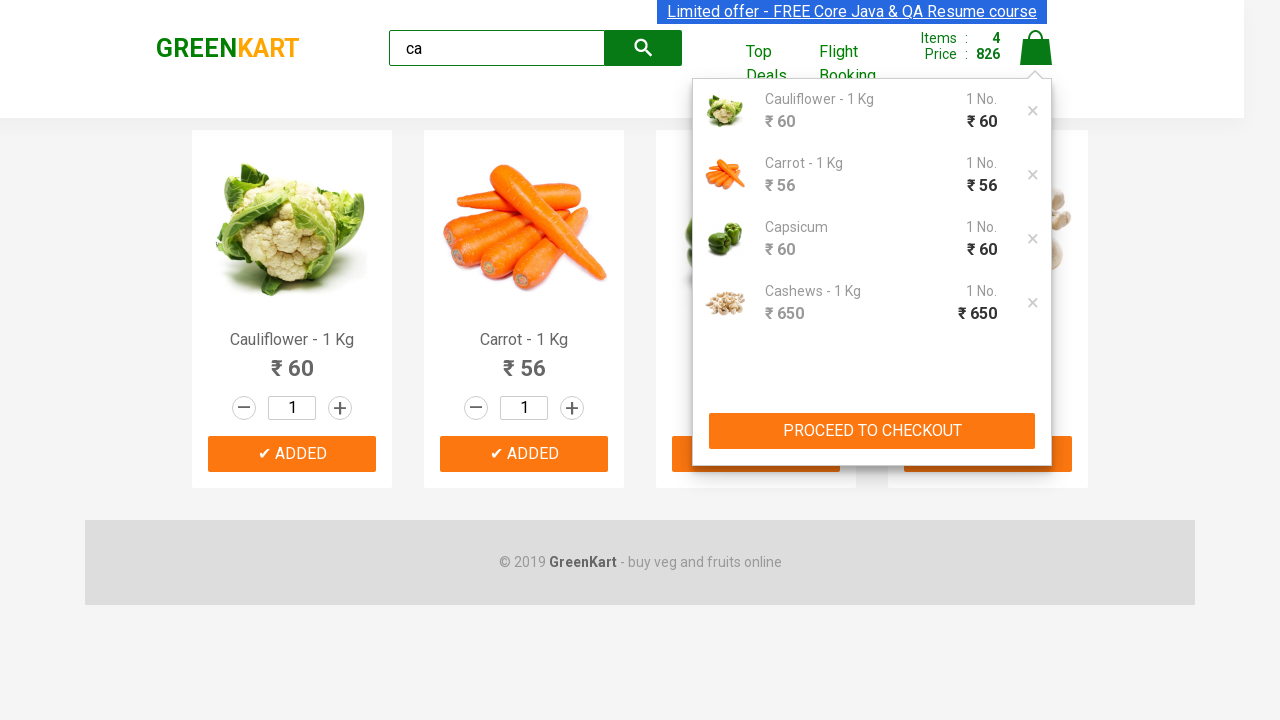

Clicked 'PROCEED TO CHECKOUT' button at (872, 431) on button:has-text('PROCEED TO CHECKOUT')
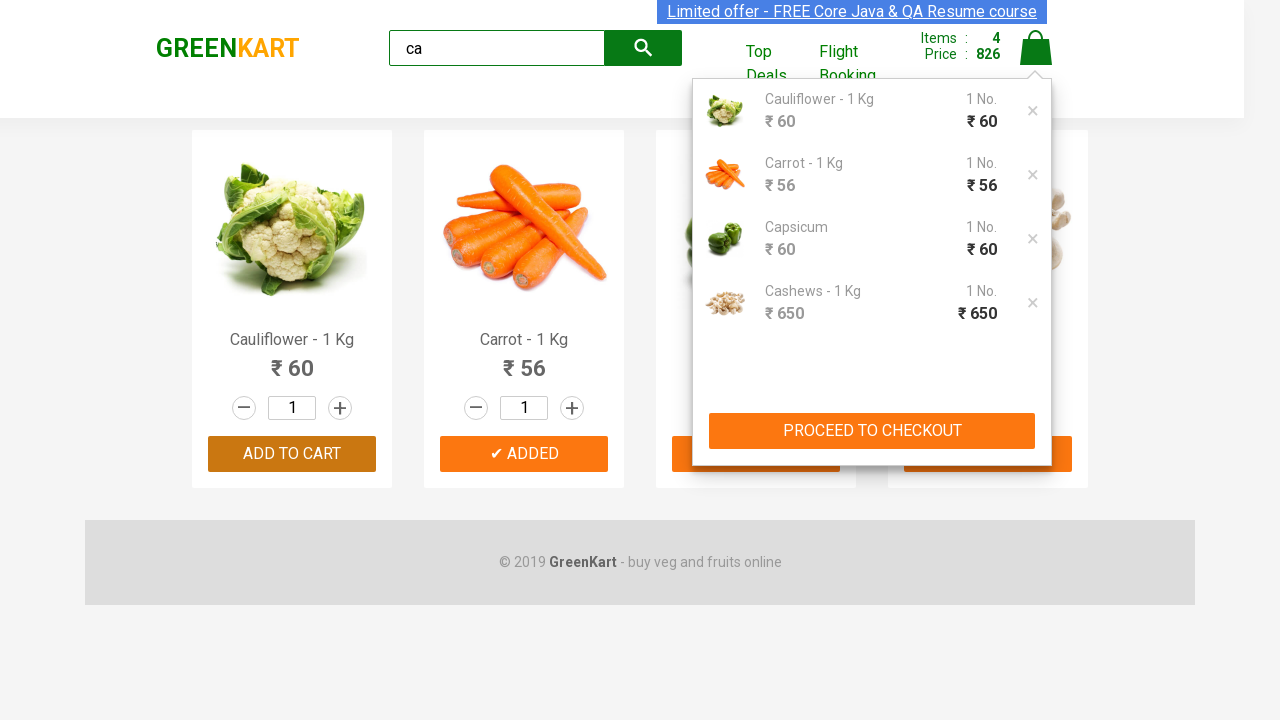

Entered promo code 'rahulshettyacademy' on input.promoCode
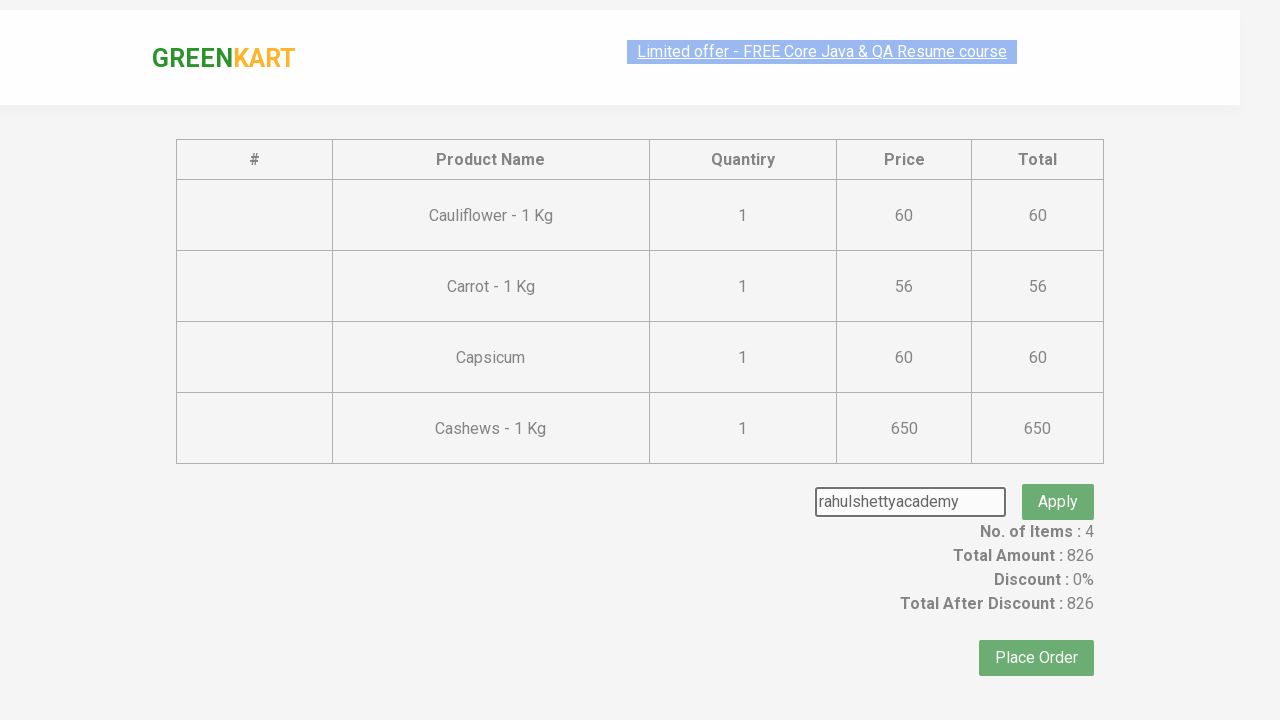

Clicked promo code apply button at (1058, 477) on button.promoBtn
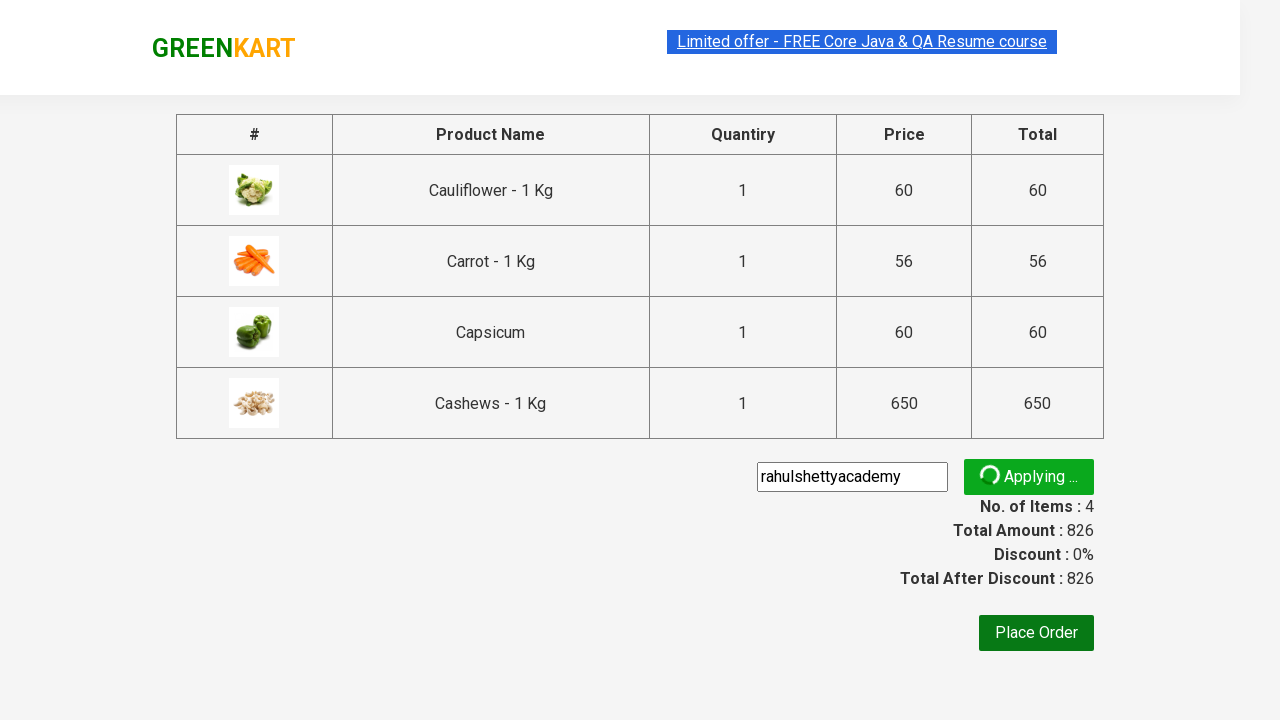

Promo code successfully applied
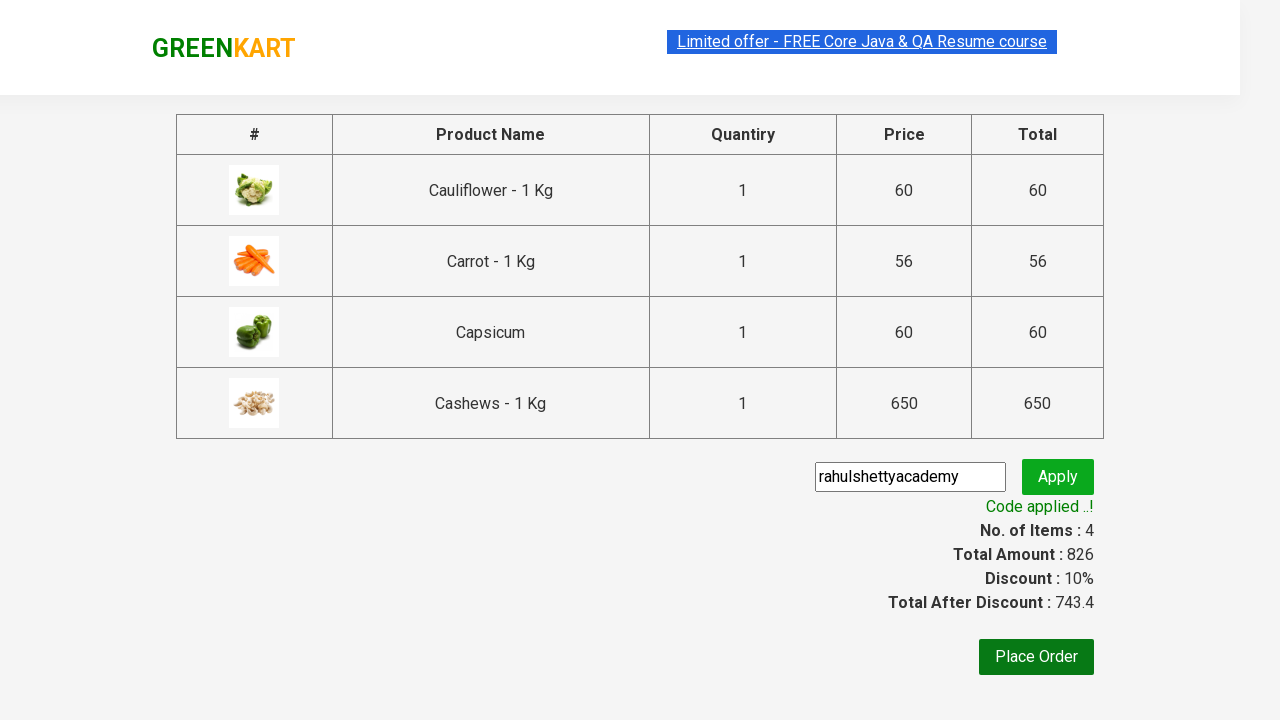

Clicked 'Place Order' button at (1036, 657) on button:has-text('Place Order')
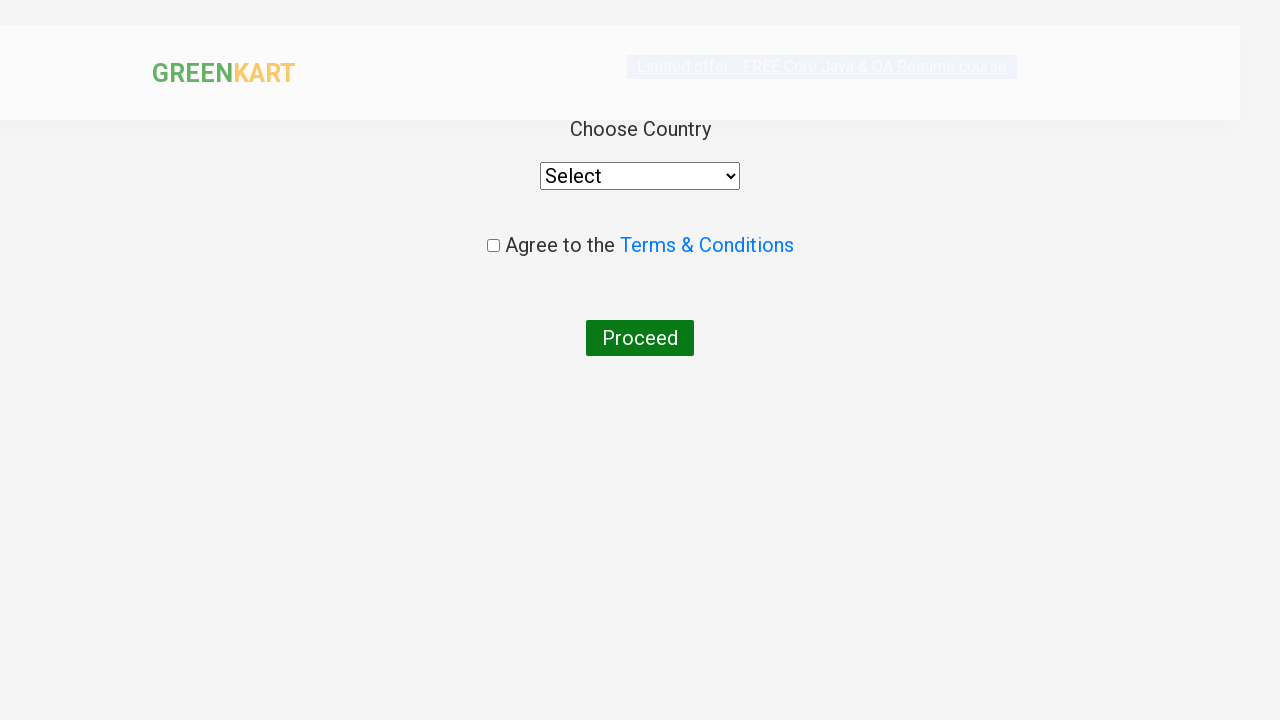

Selected 'Switzerland' as delivery country on div.wrapperTwo select
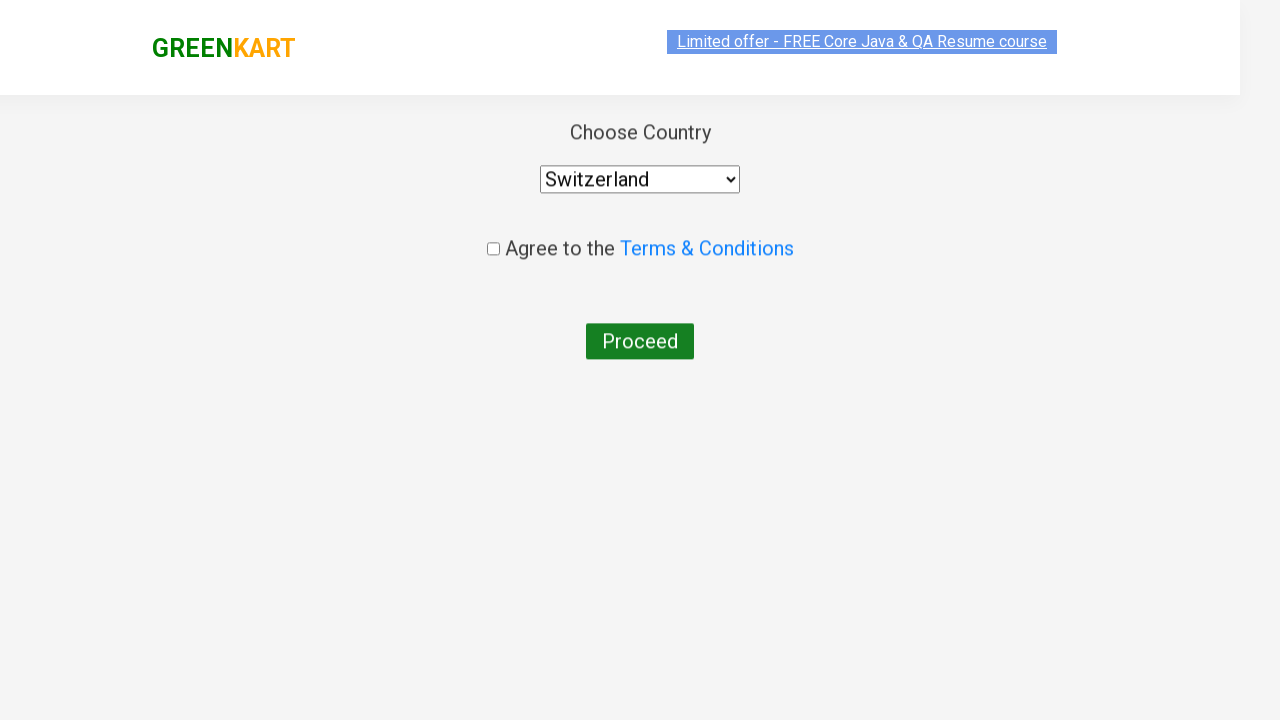

Checked terms and conditions agreement checkbox at (493, 246) on input.chkAgree
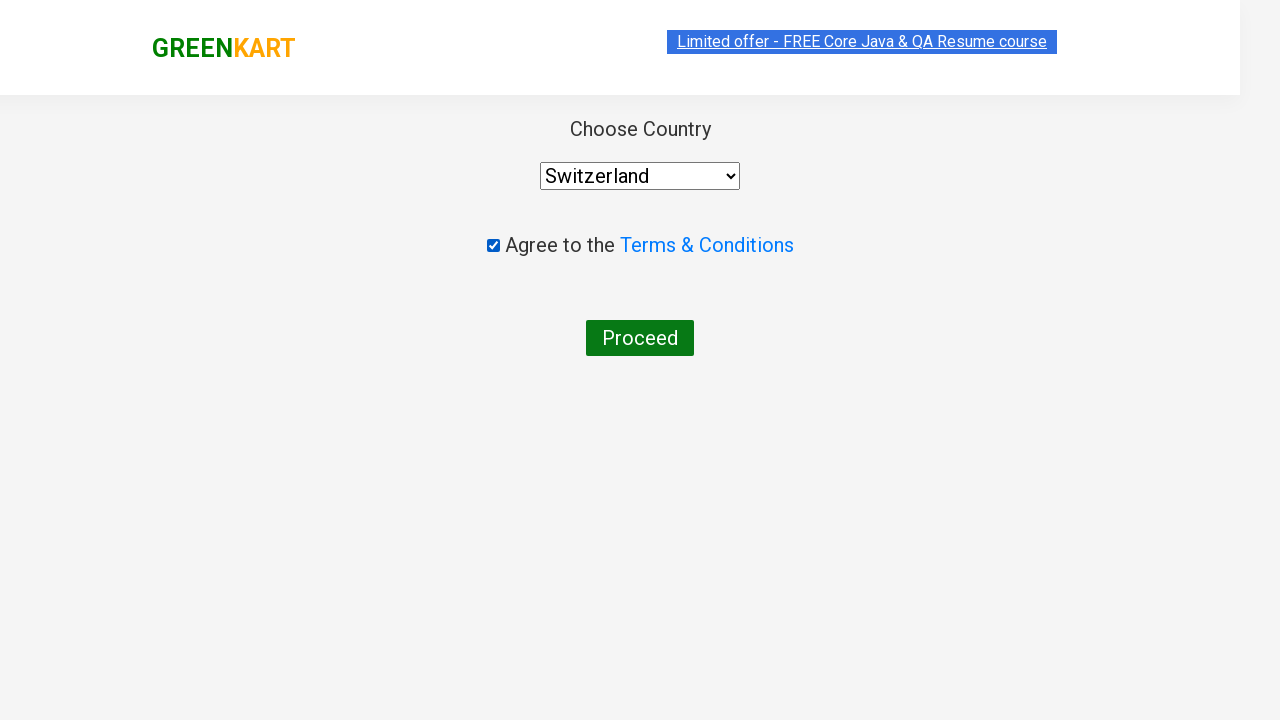

Clicked 'Proceed' button to complete order at (640, 338) on button:has-text('Proceed')
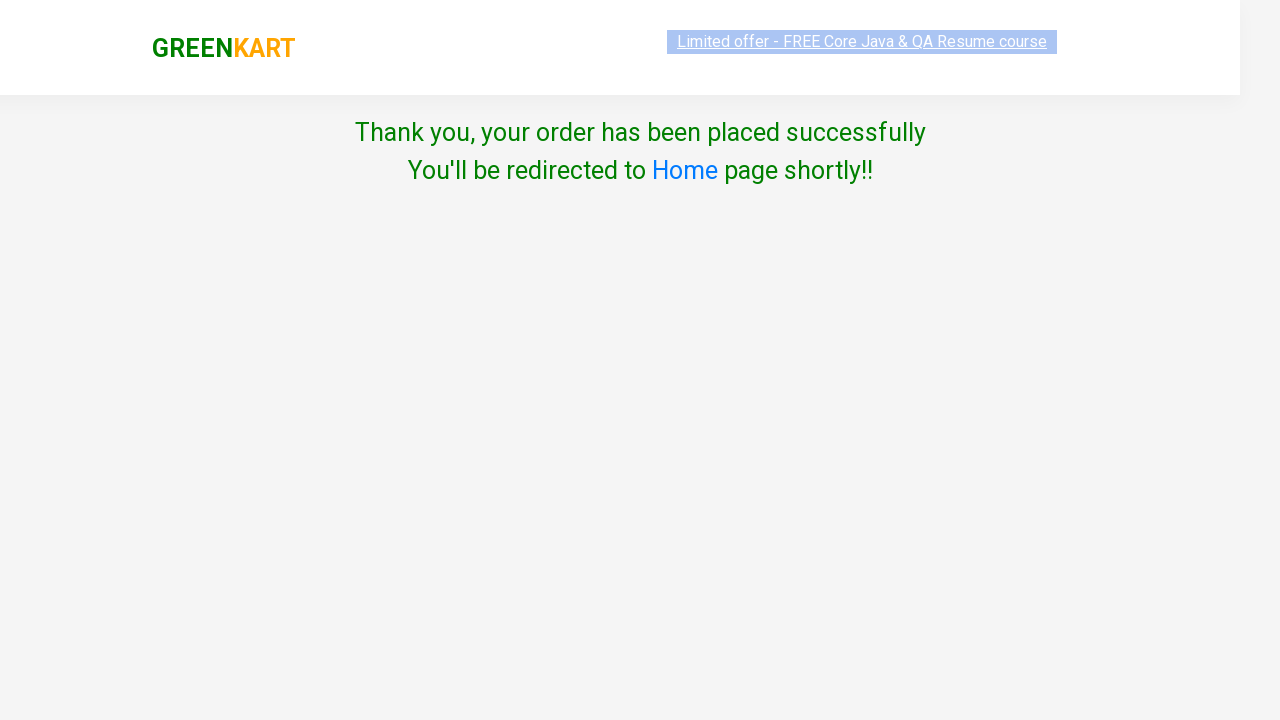

Order confirmation message appeared
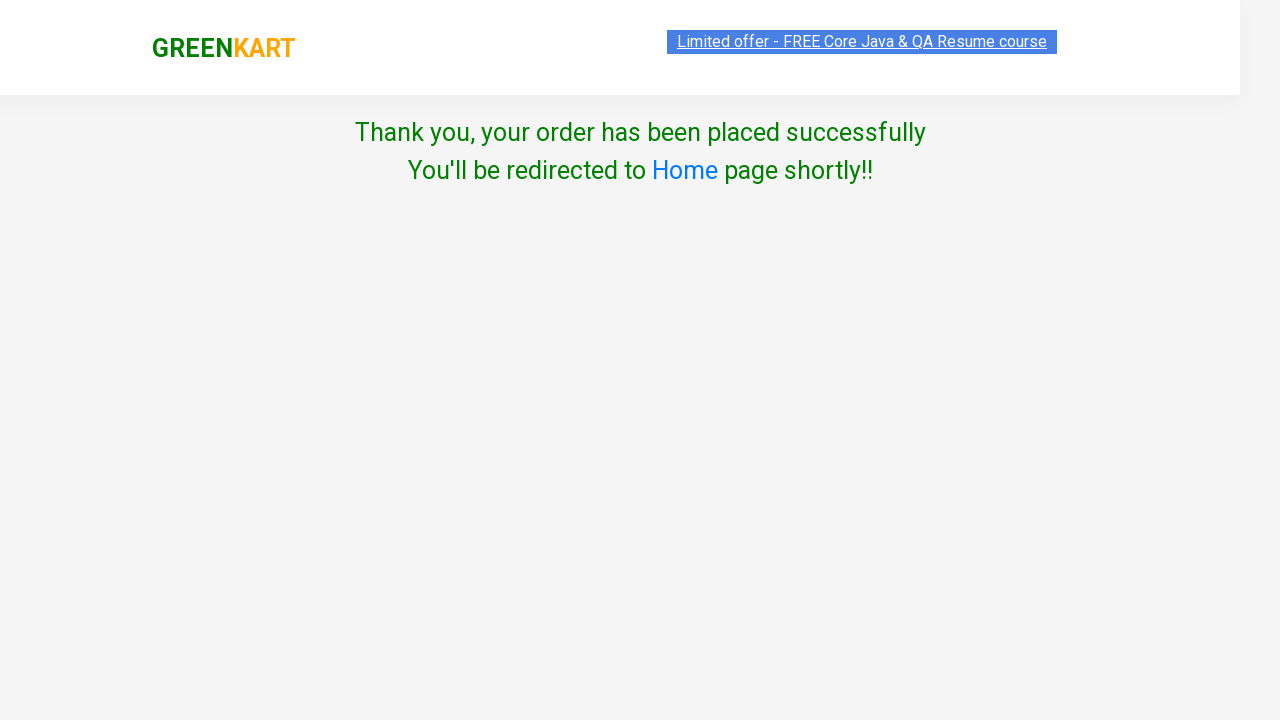

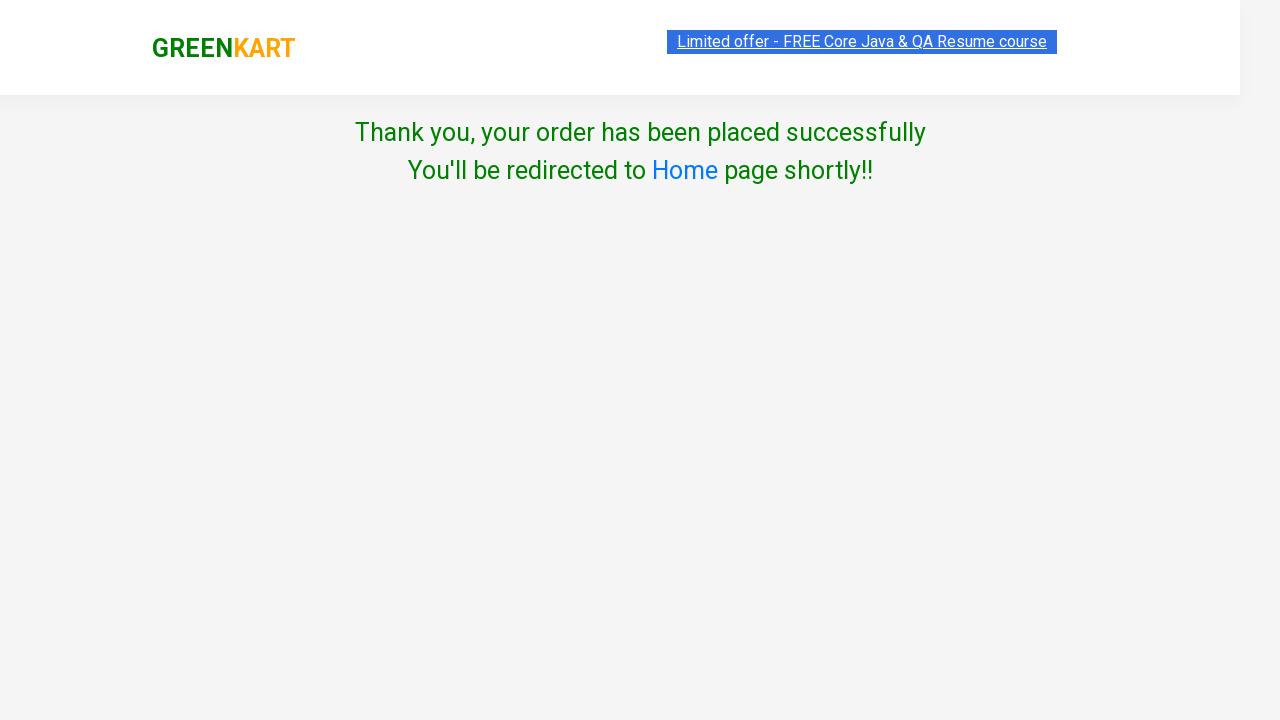